Tests clicking the submit button which is positioned to the right of the reset button

Starting URL: https://www.selenium.dev/selenium/web/inputs.html

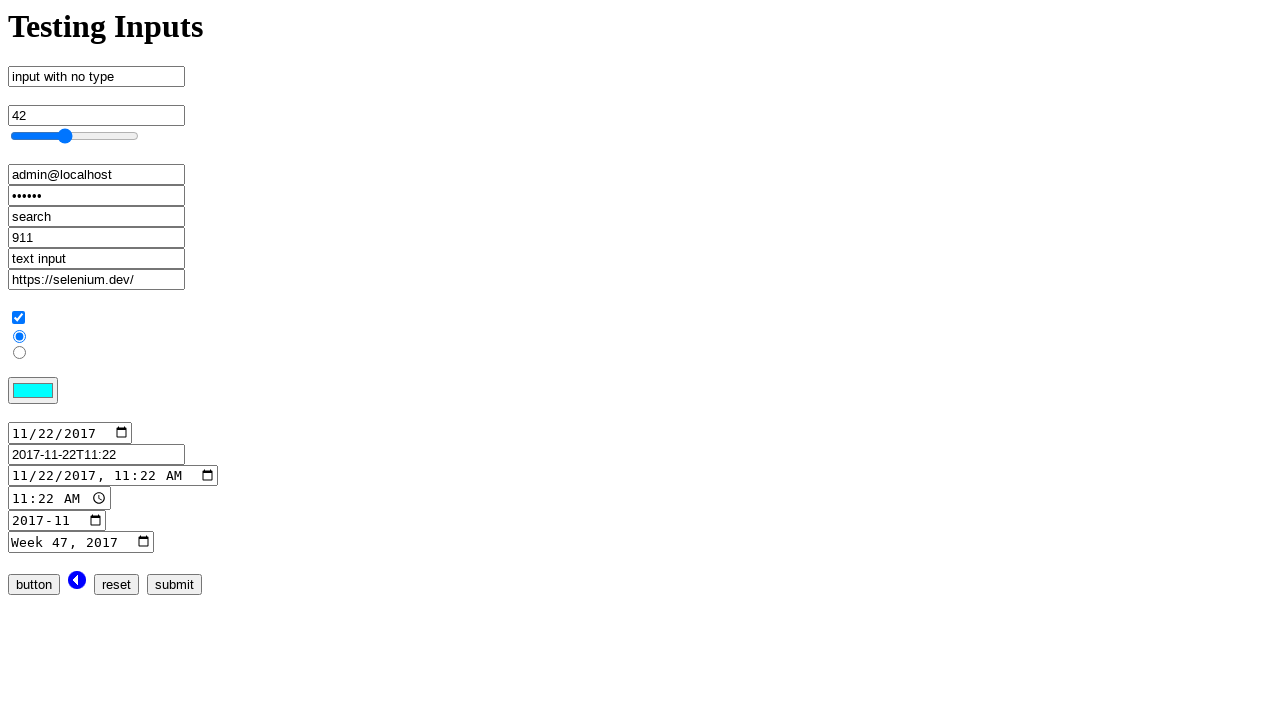

Navigated to inputs test page
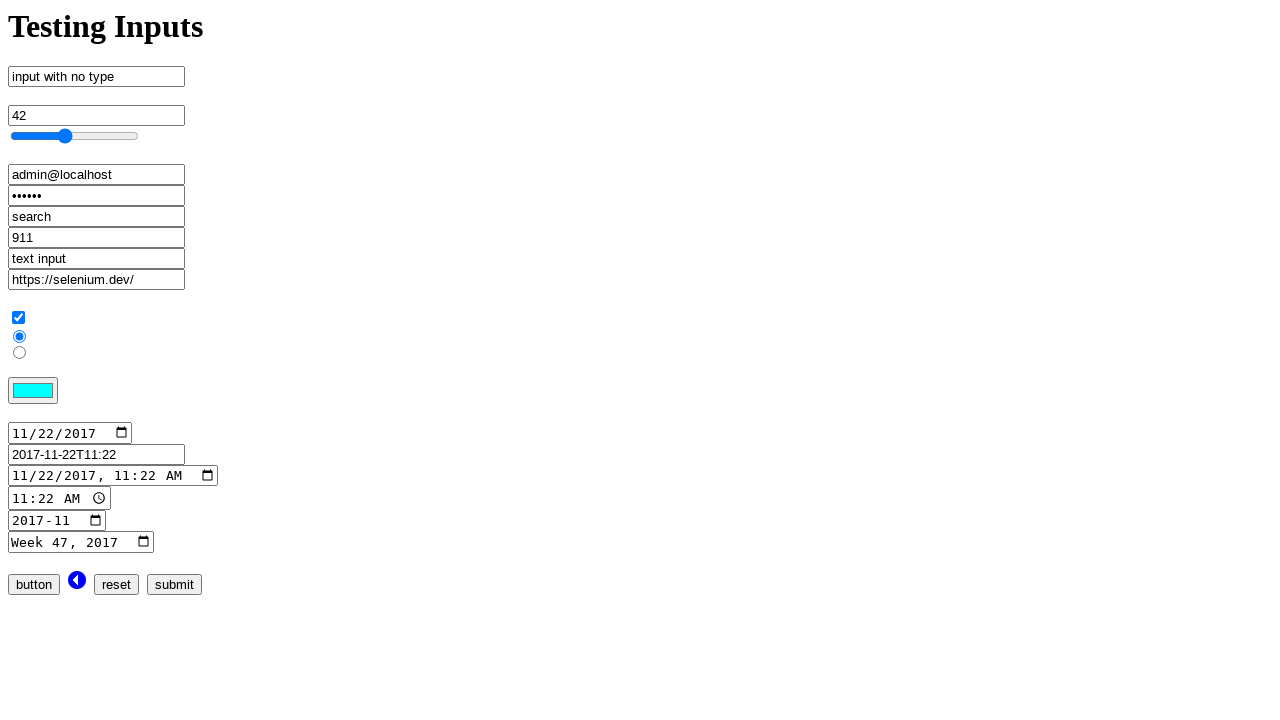

Clicked the submit button positioned to the right of the reset button at (174, 584) on input[name='submit_input']
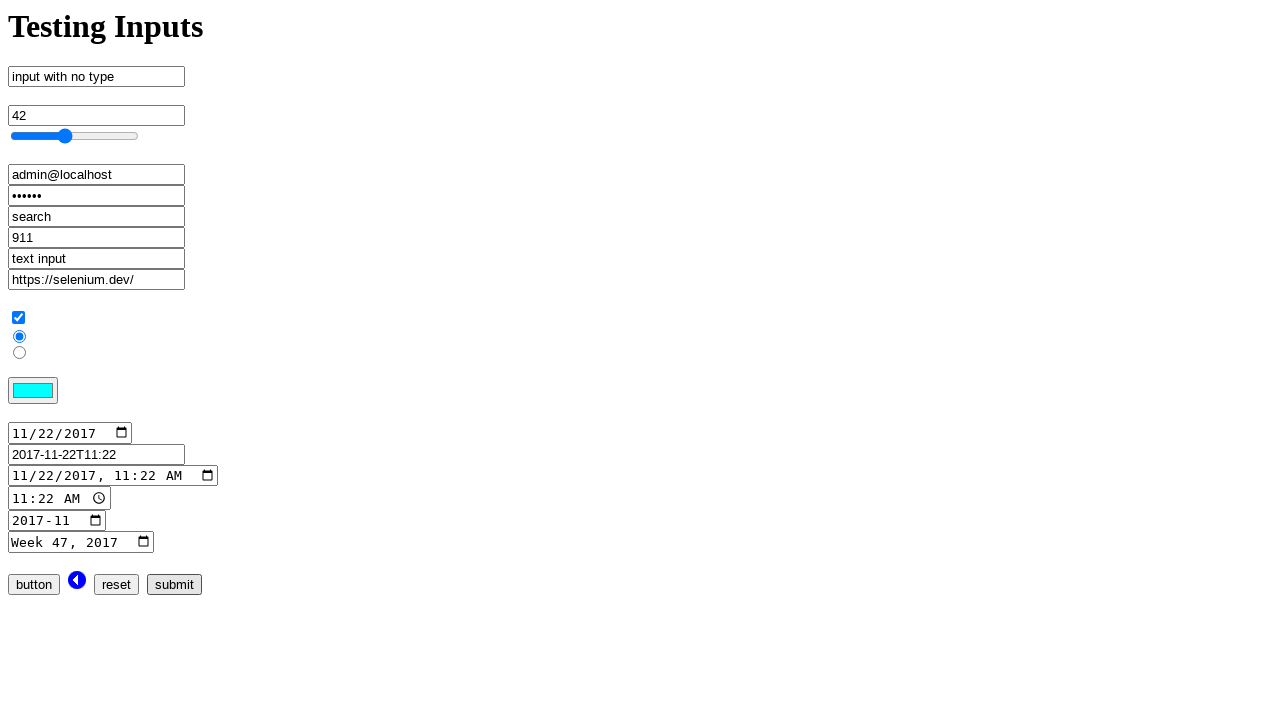

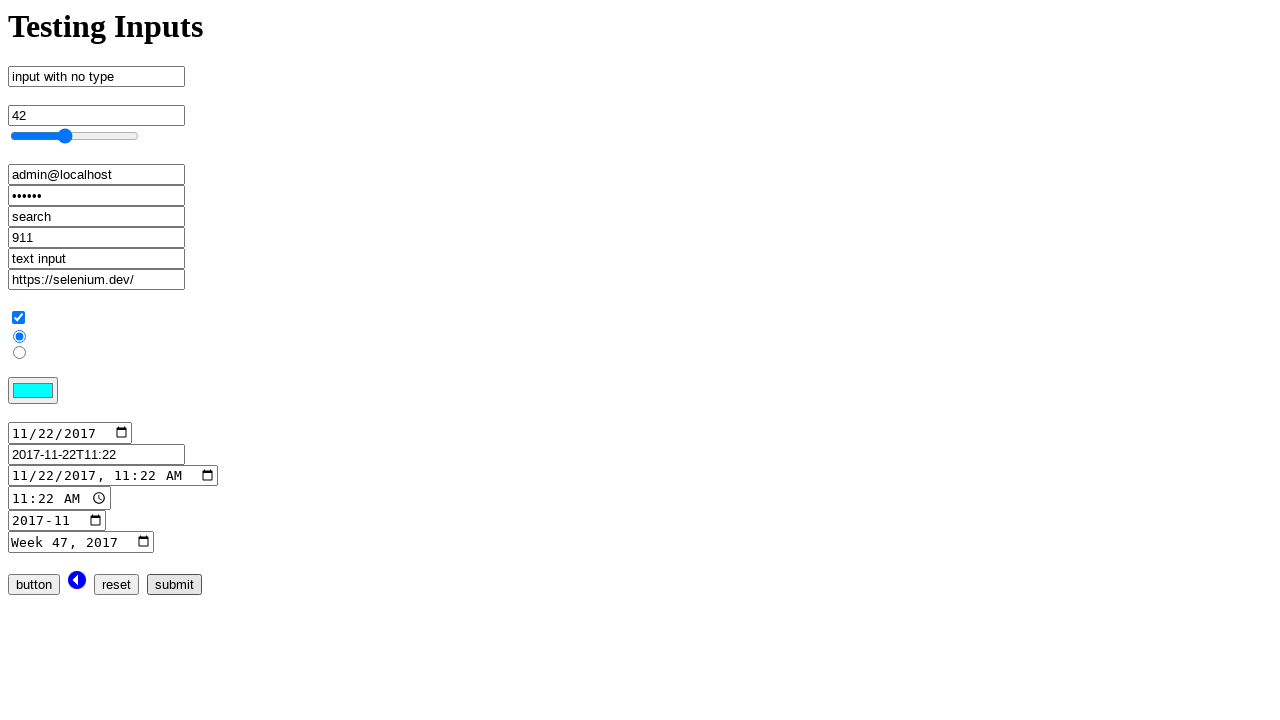